Tests the train ticket search functionality on China Railway 12306 website by setting a travel date and clicking the search button

Starting URL: https://www.12306.cn/

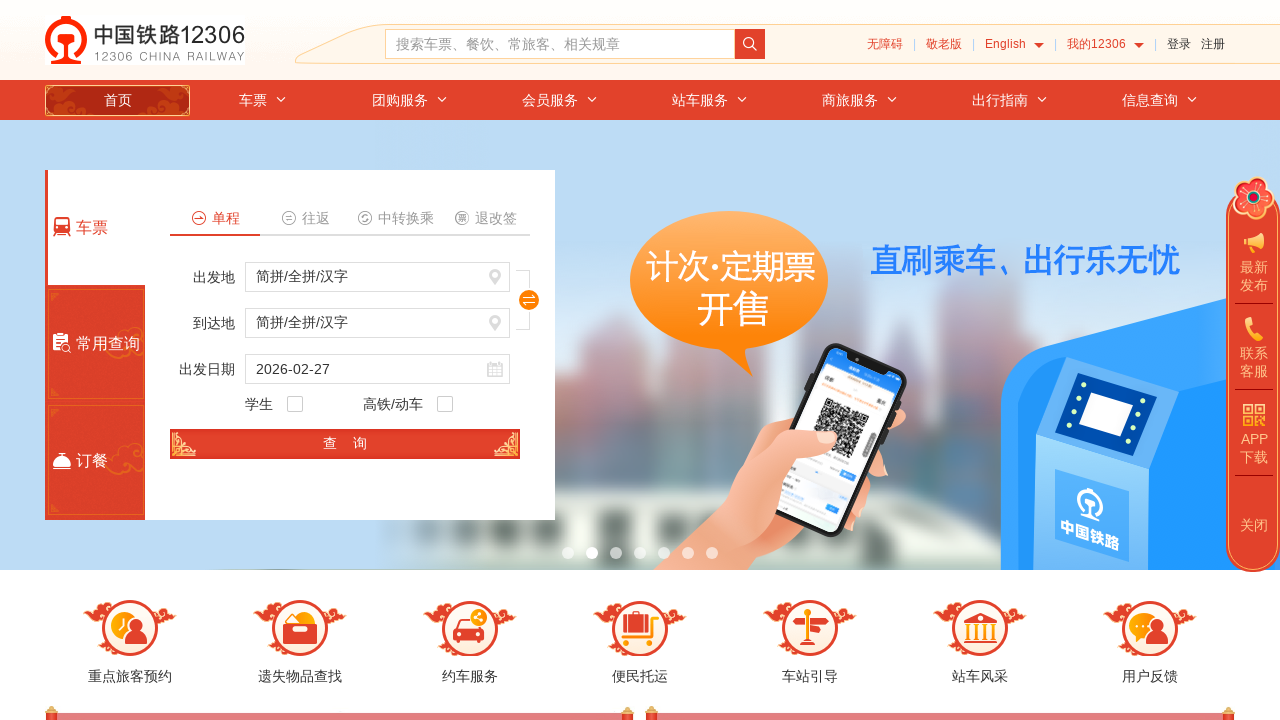

Set viewport to 1920x1080
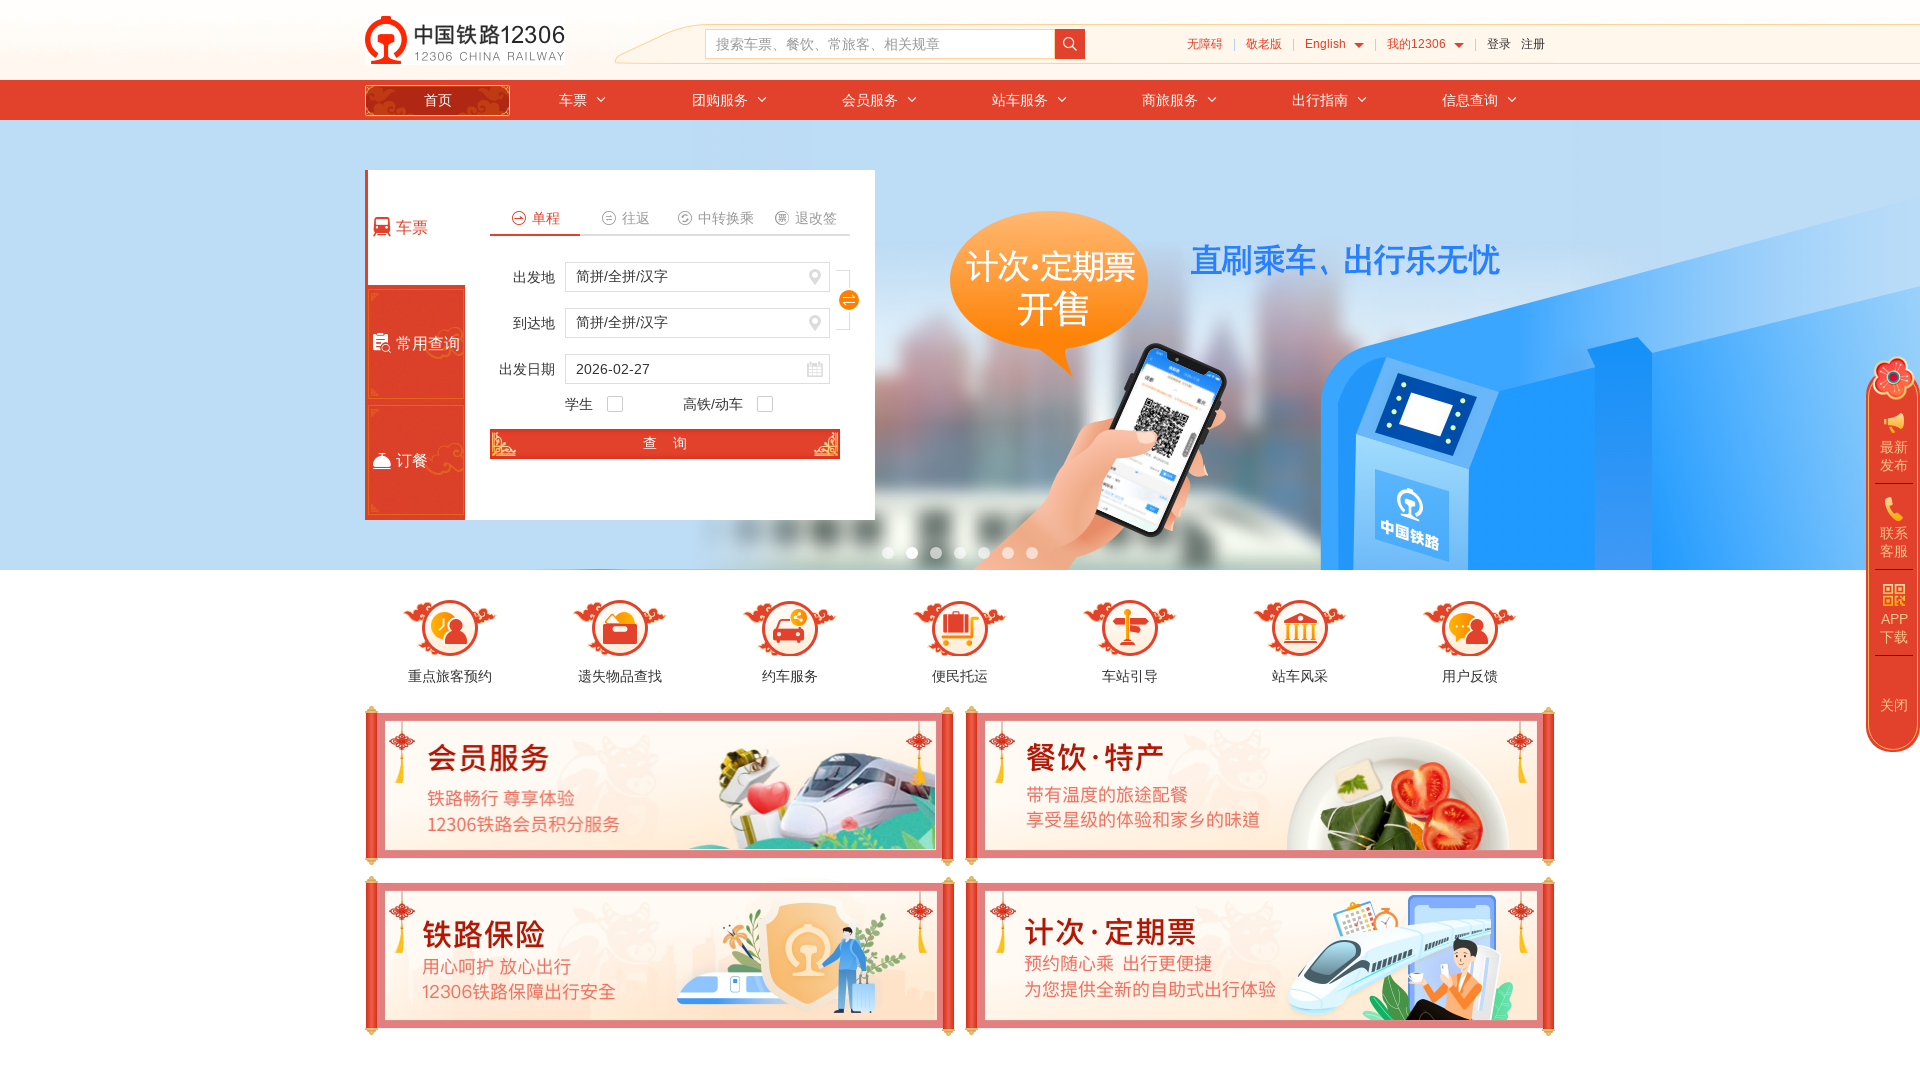

Cleared train date field on #train_date
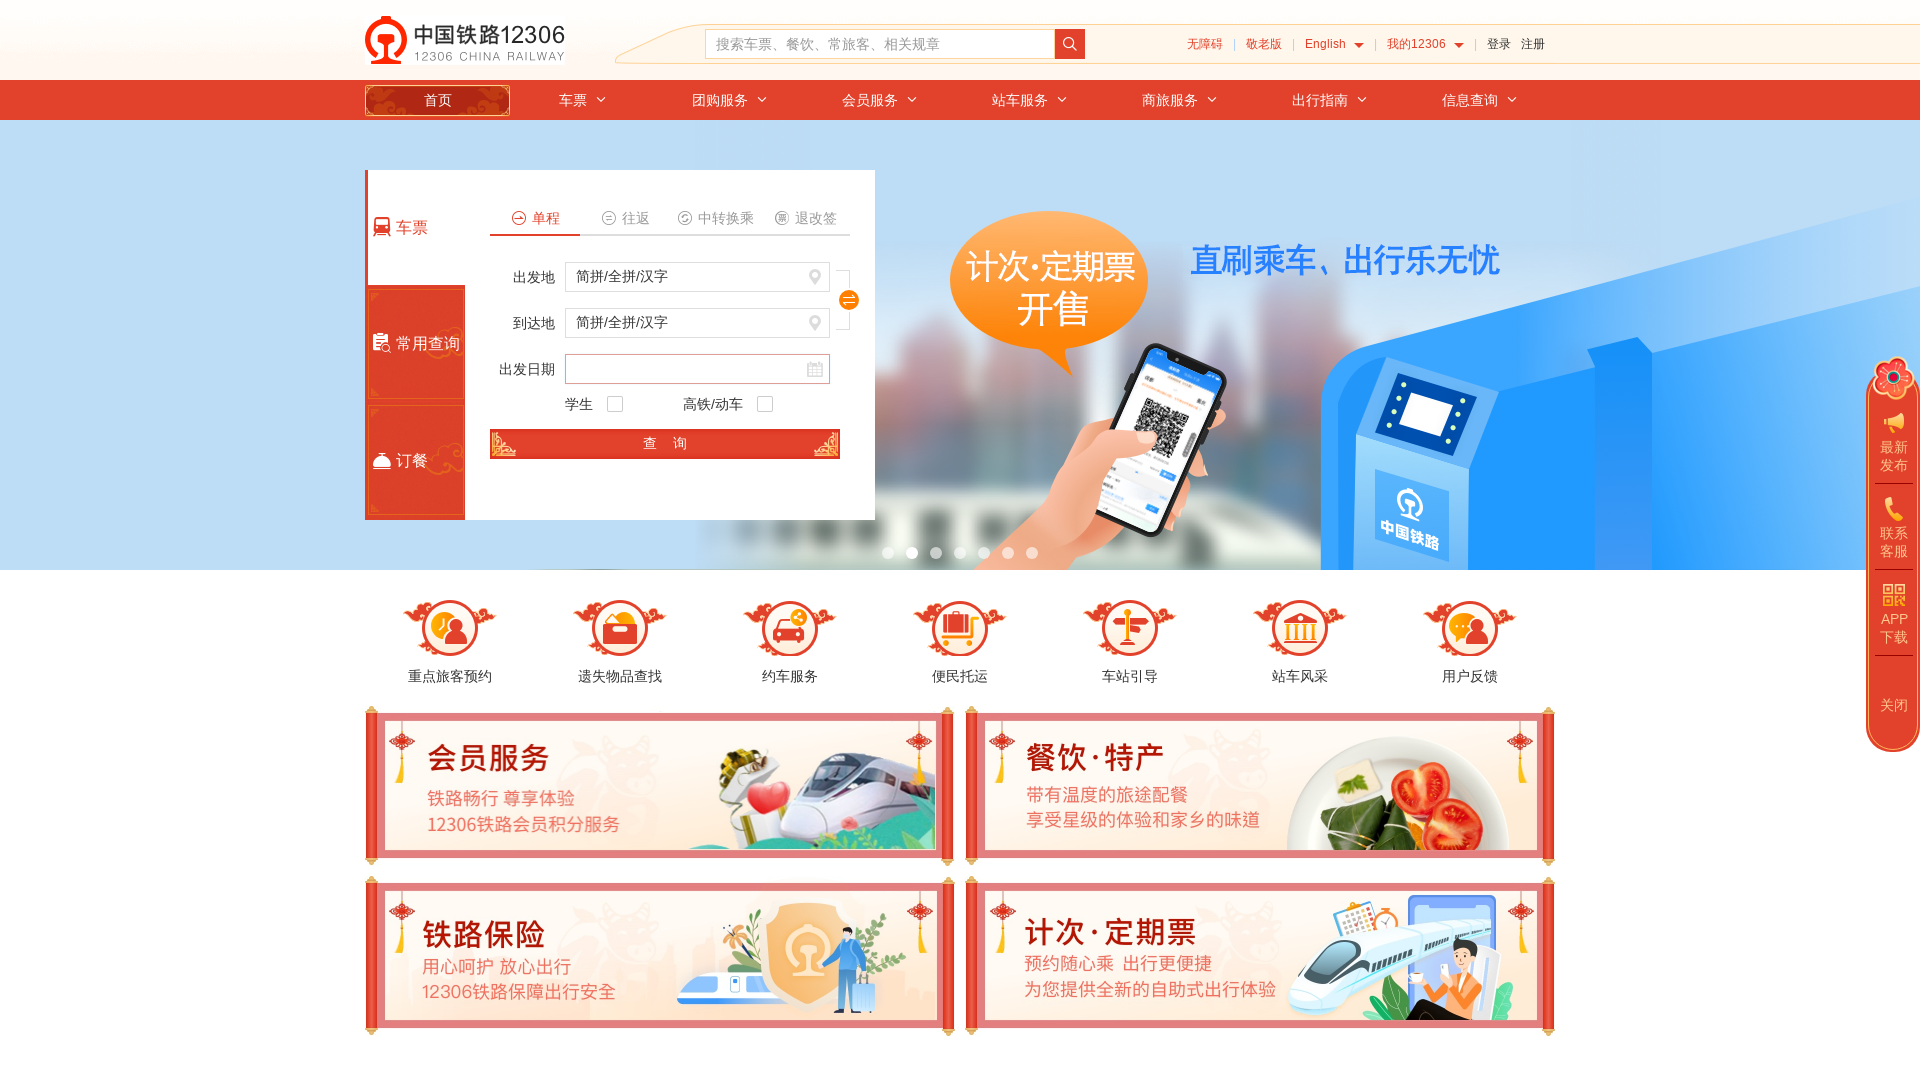

Set travel date to 2024-03-15 using JavaScript
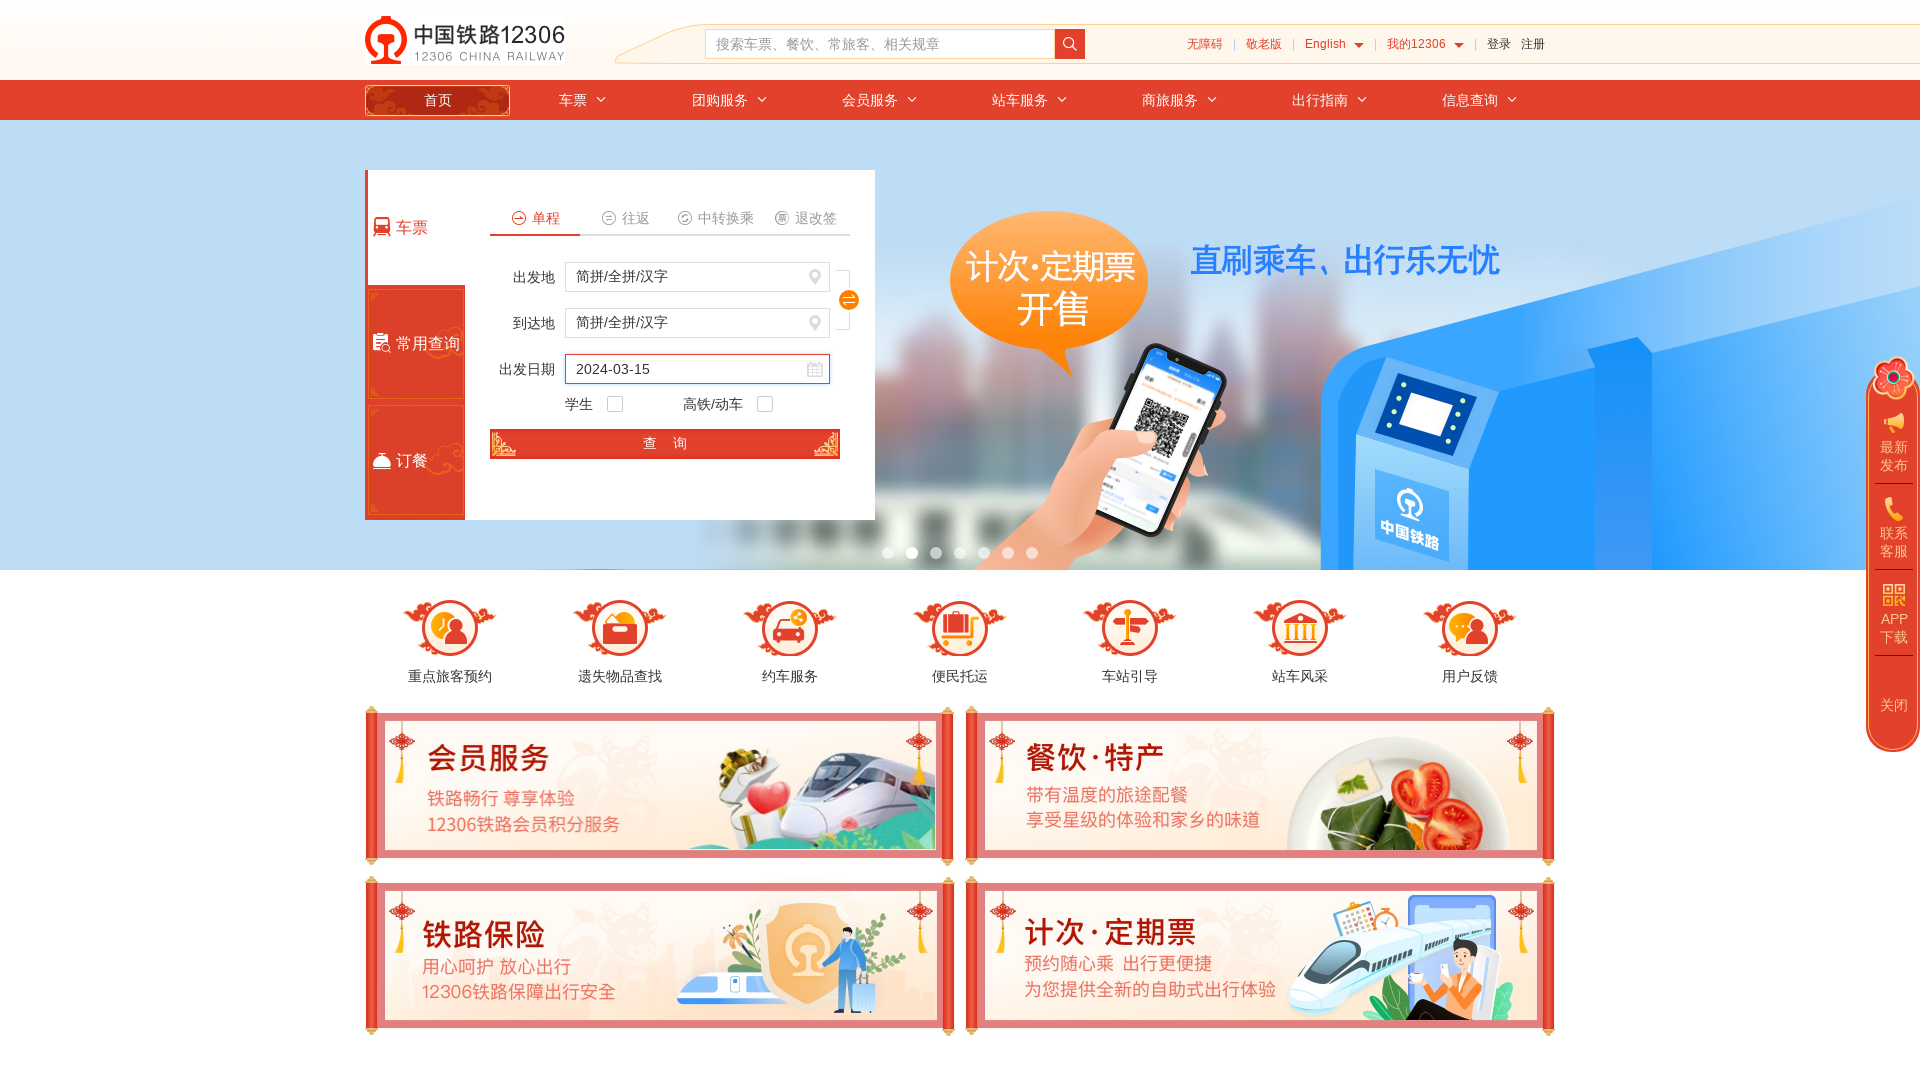

Clicked search button to search for train tickets at (665, 444) on #search_one
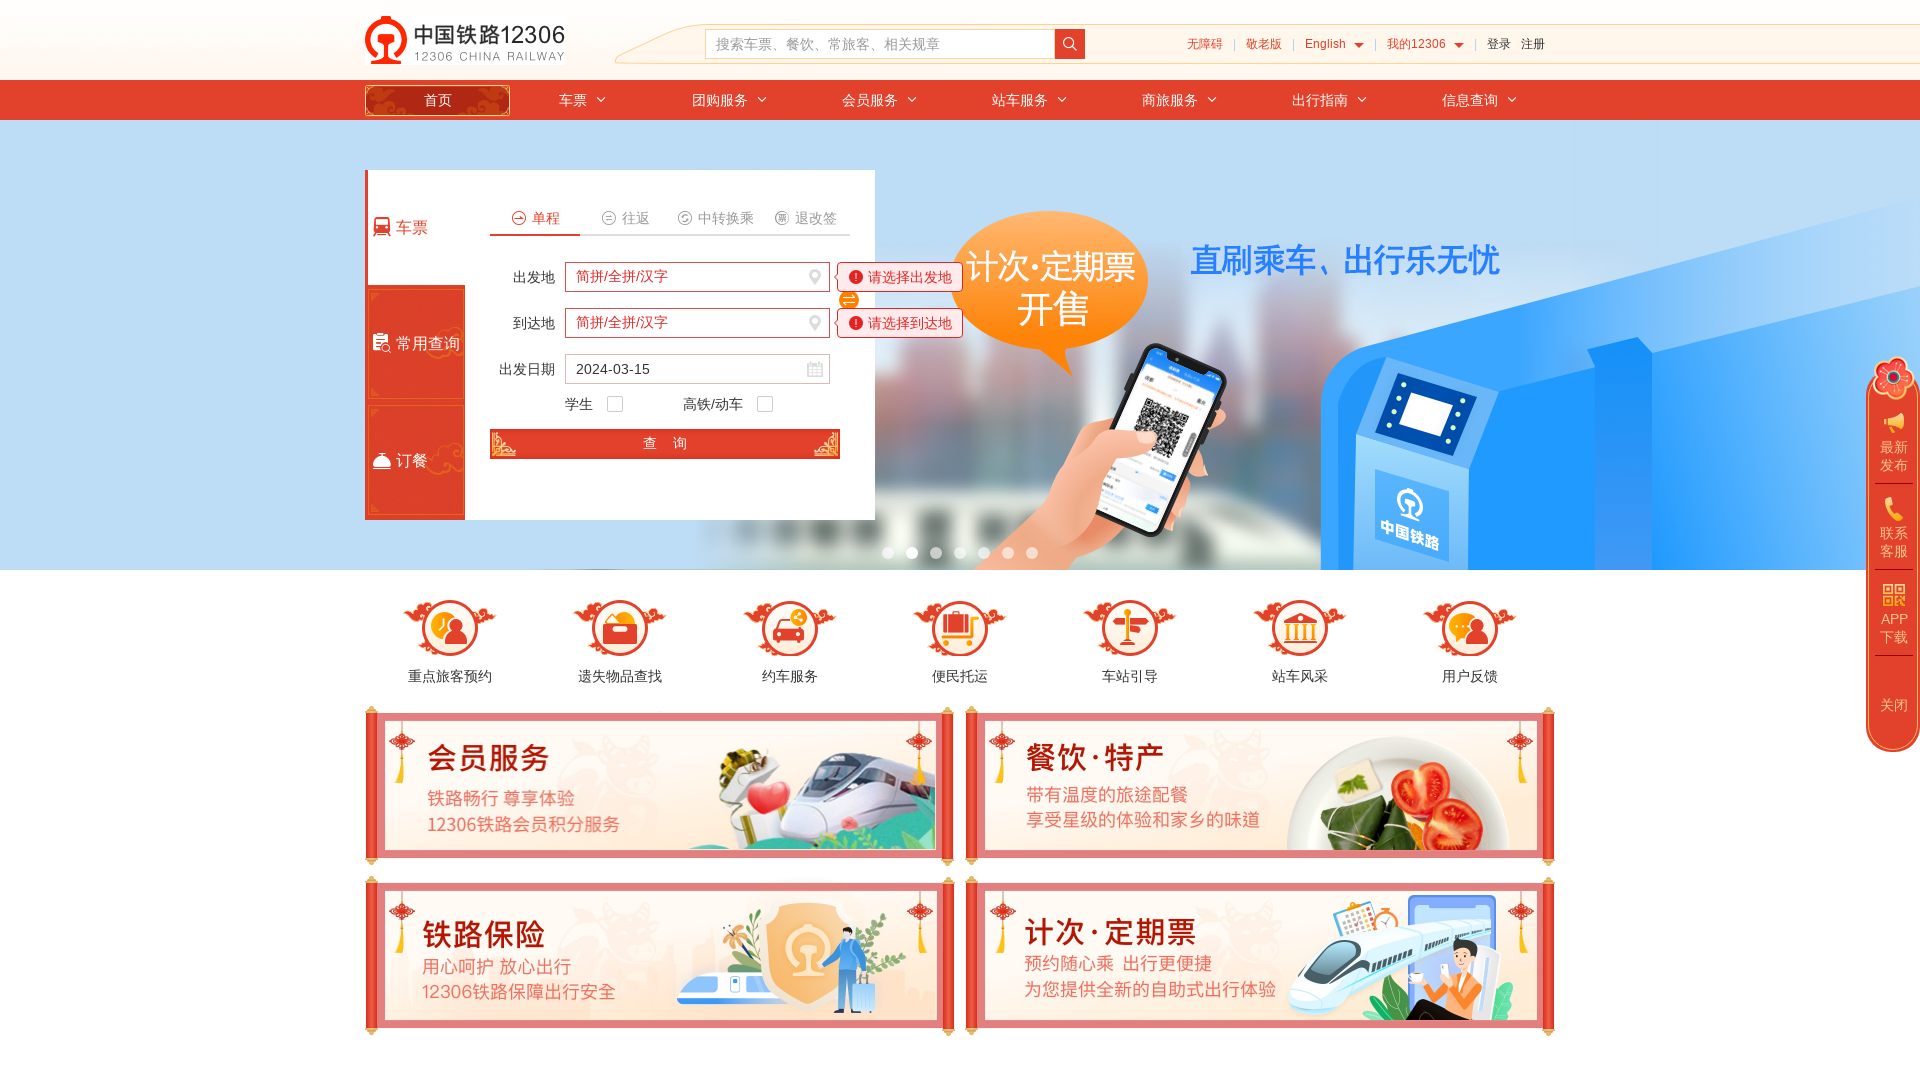

Waited 3 seconds for train ticket search results to load
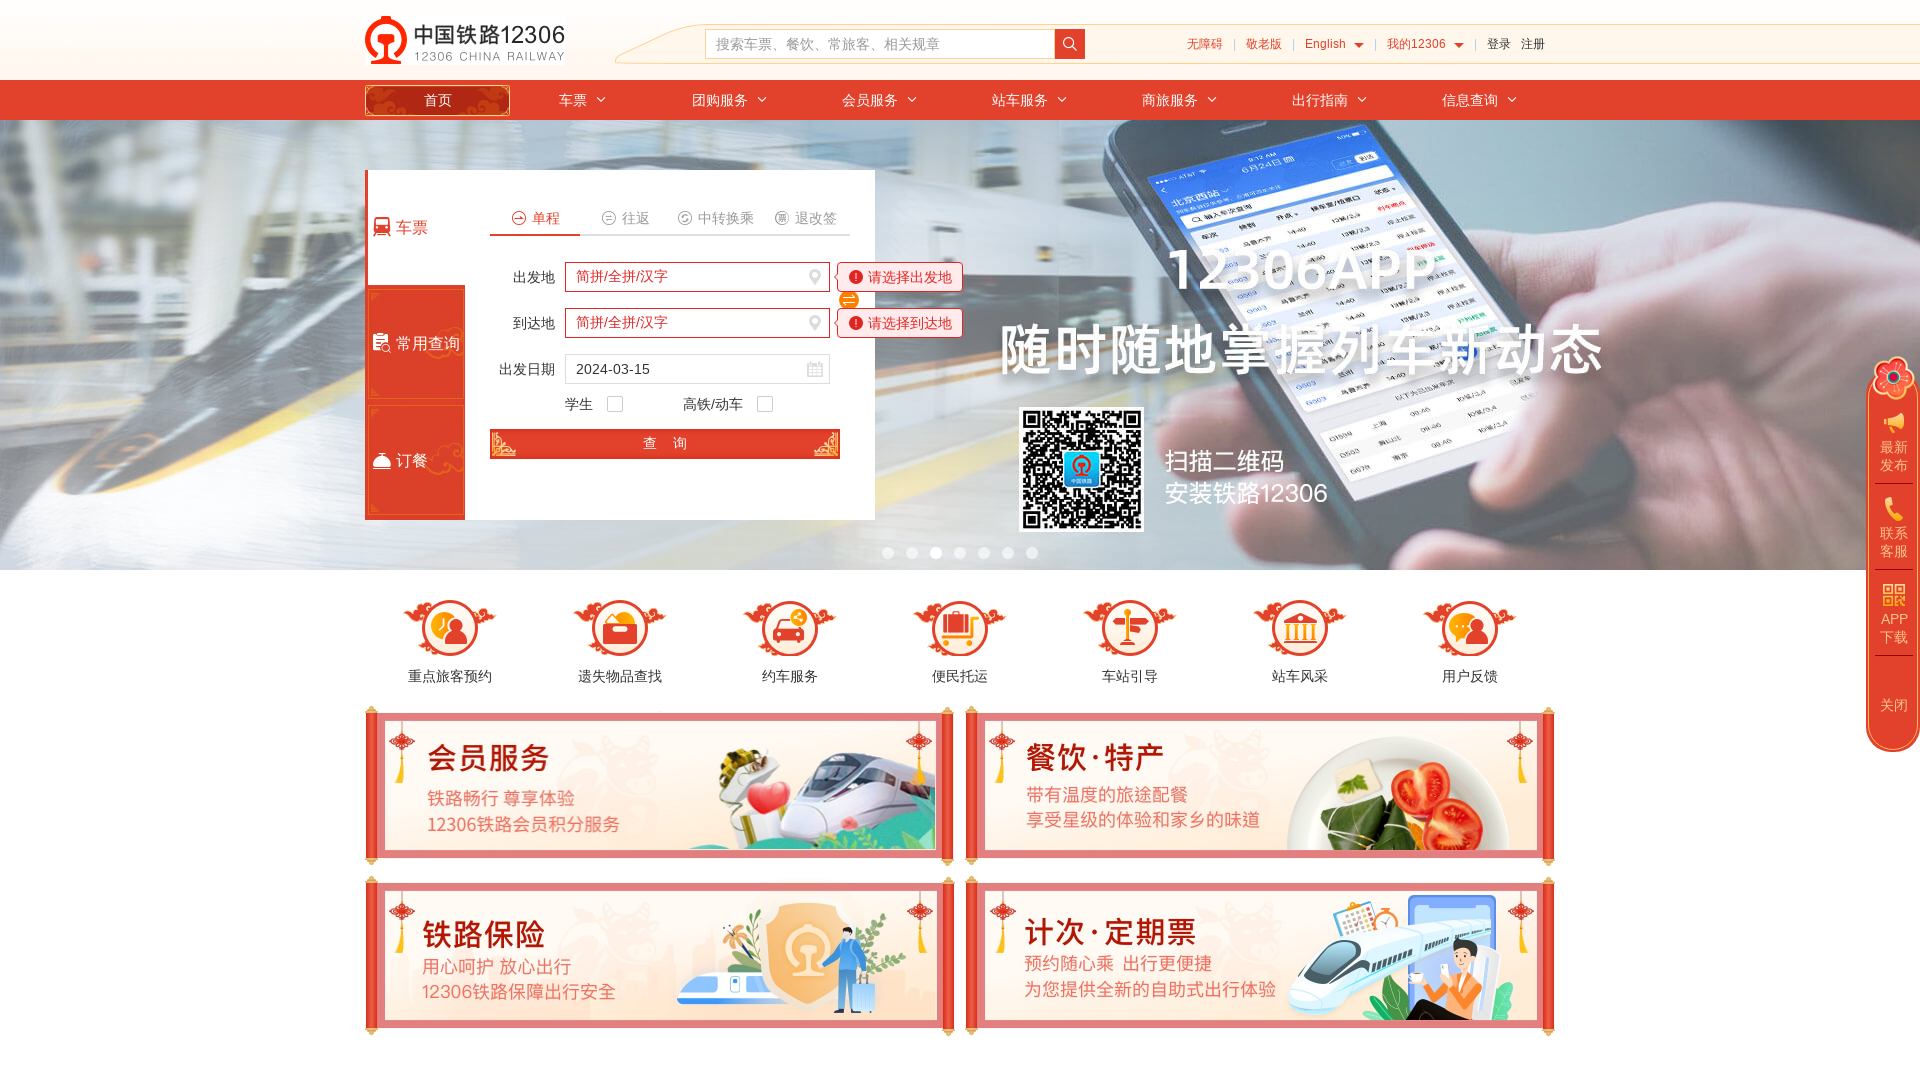

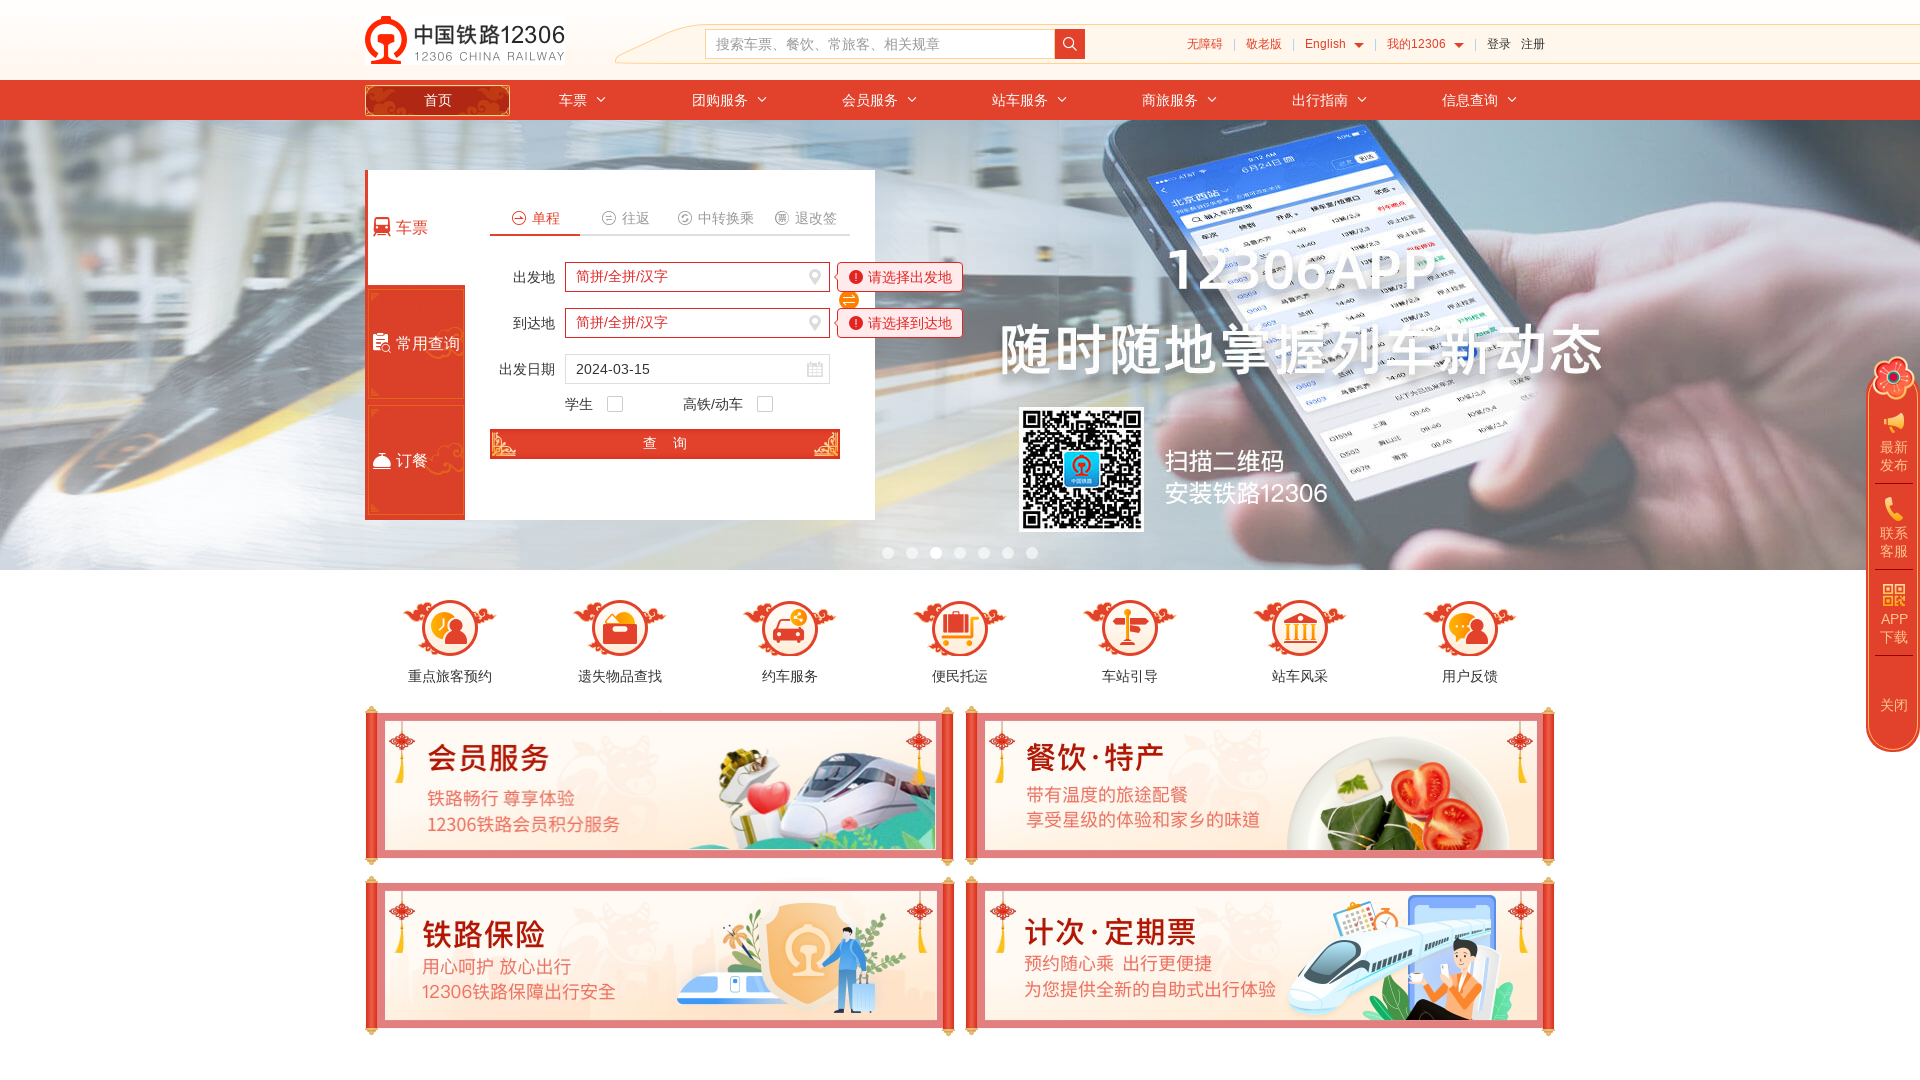